Tests alert popup handling by clicking a button that triggers an alert and accepting it

Starting URL: https://demoqa.com/alerts

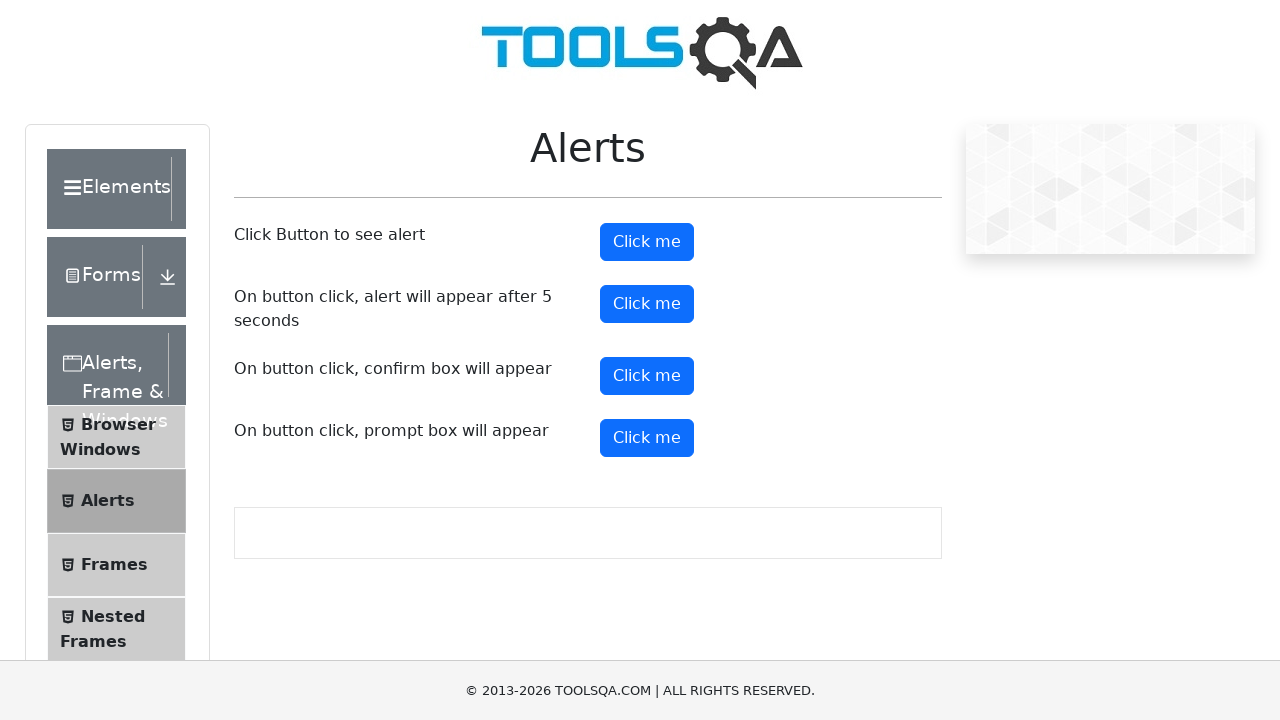

Located alert button element
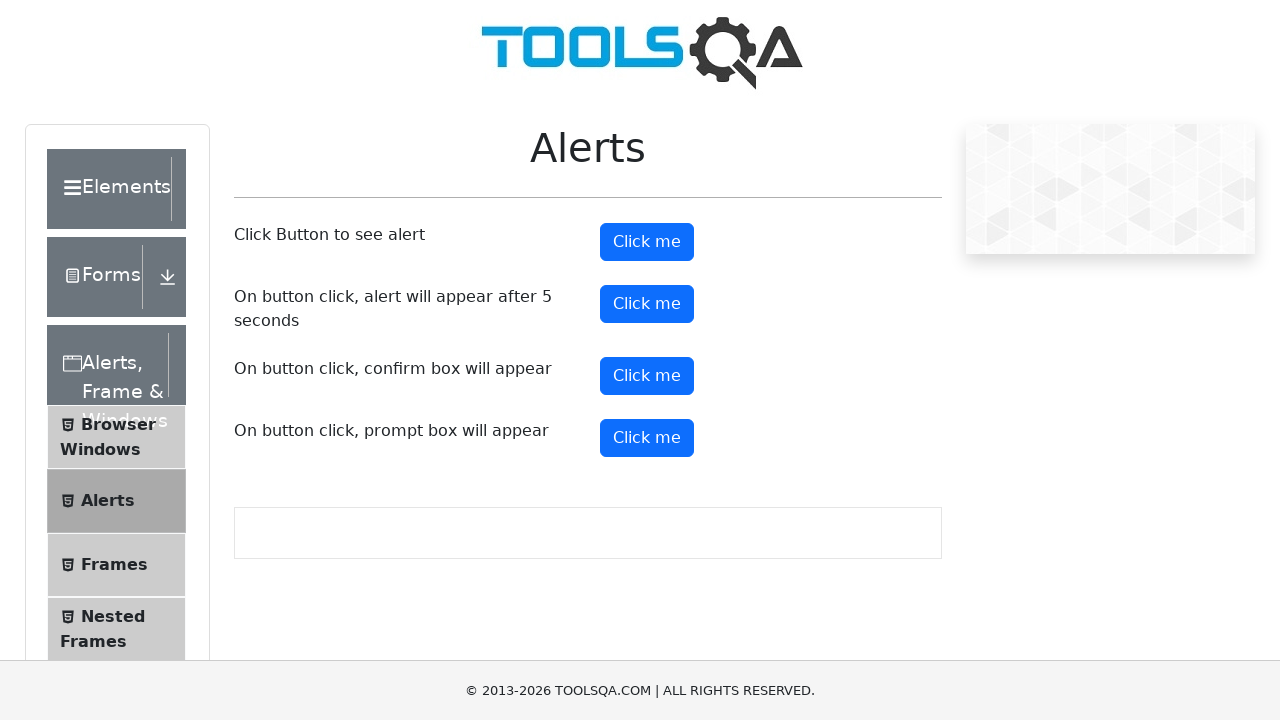

Scrolled alert button into view
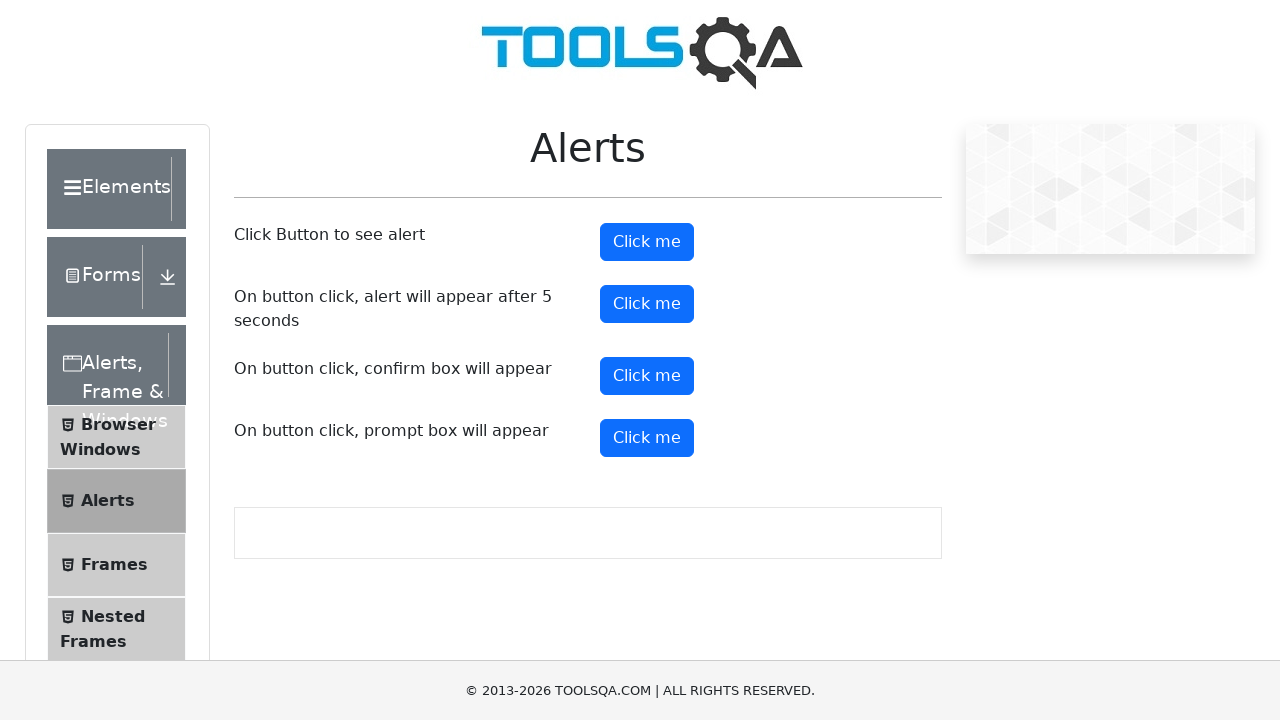

Clicked alert button to trigger alert popup at (647, 242) on xpath=//button[@id='alertButton']
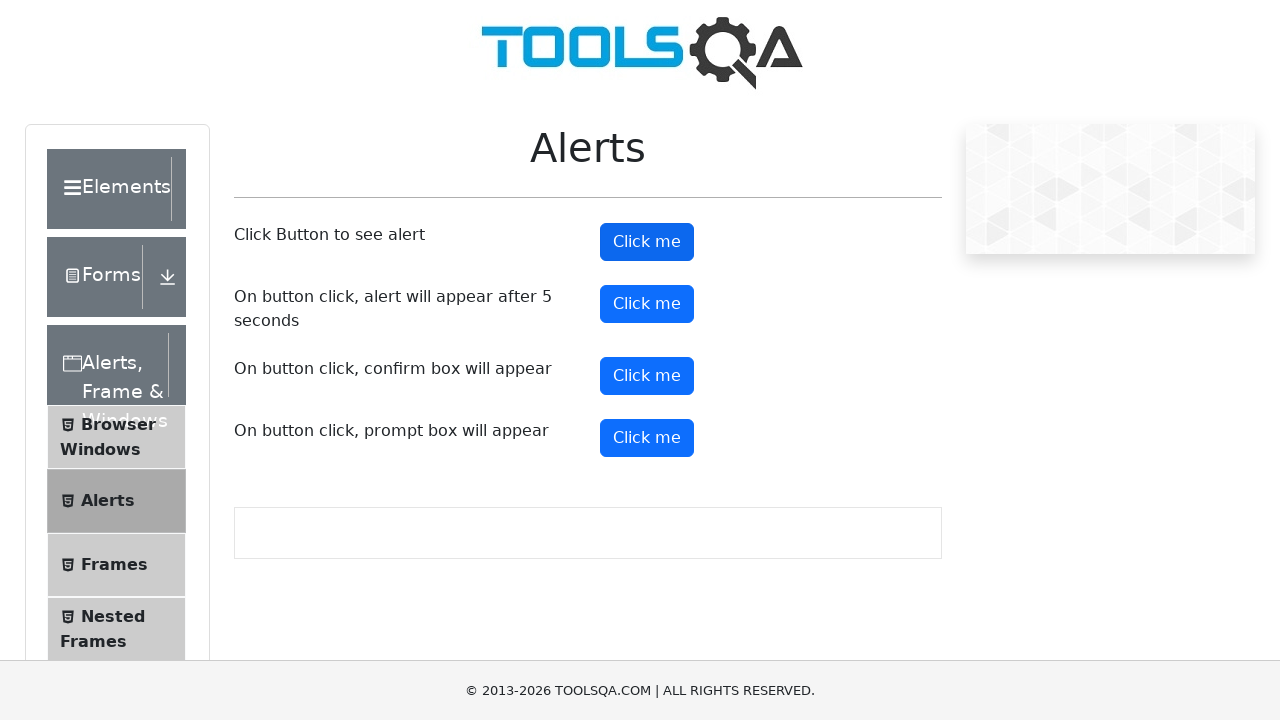

Registered dialog handler to accept alert
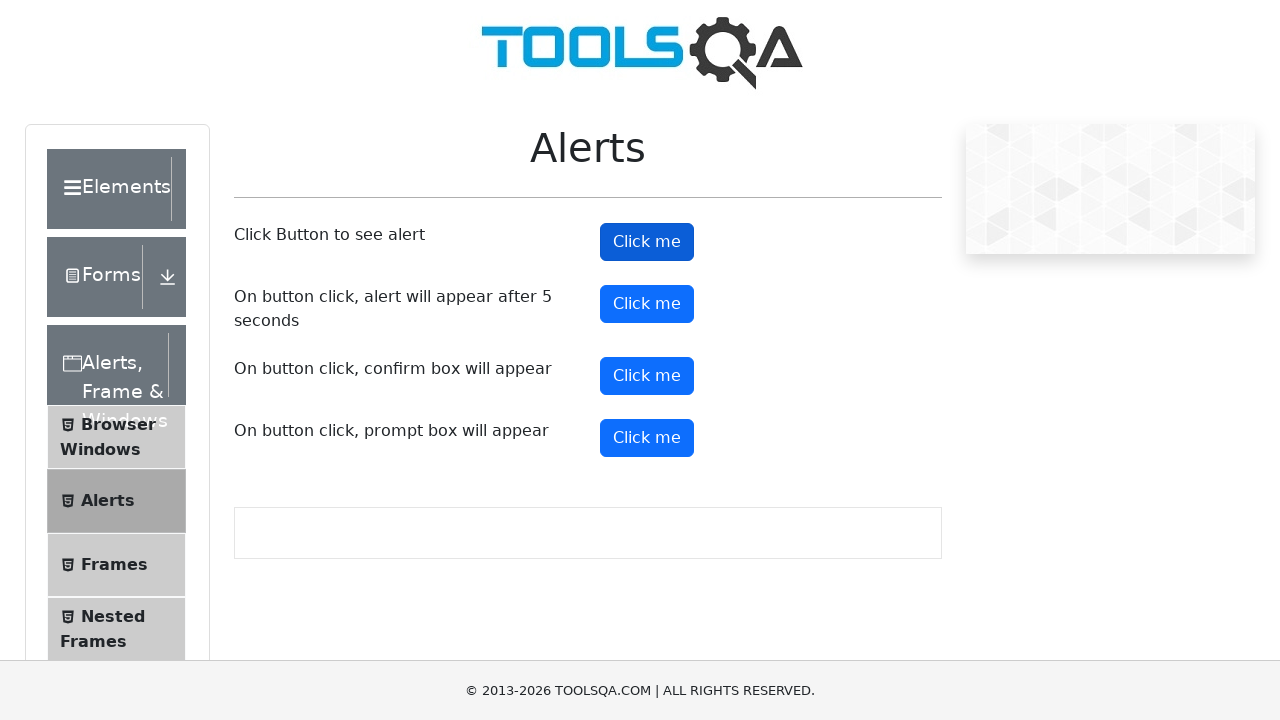

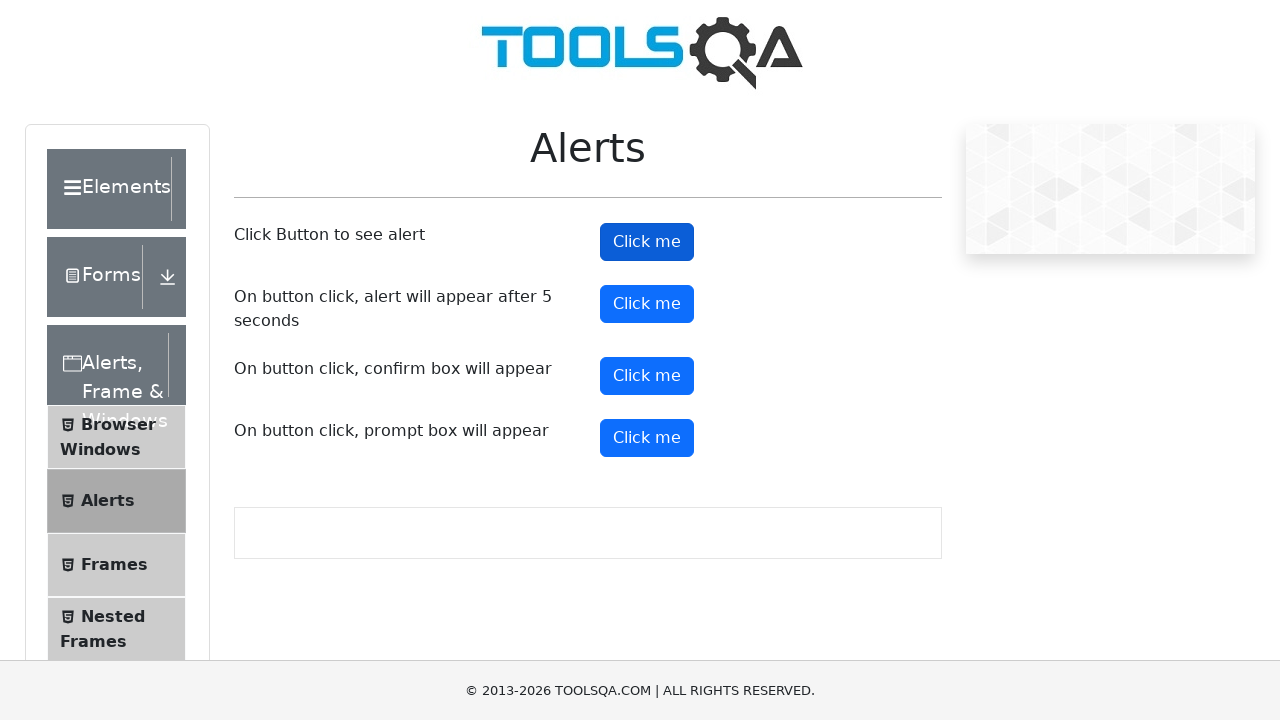